Navigates to an automation practice page, scrolls down, switches to an iframe, and clicks a button within the iframe

Starting URL: https://rahulshettyacademy.com/AutomationPractice/

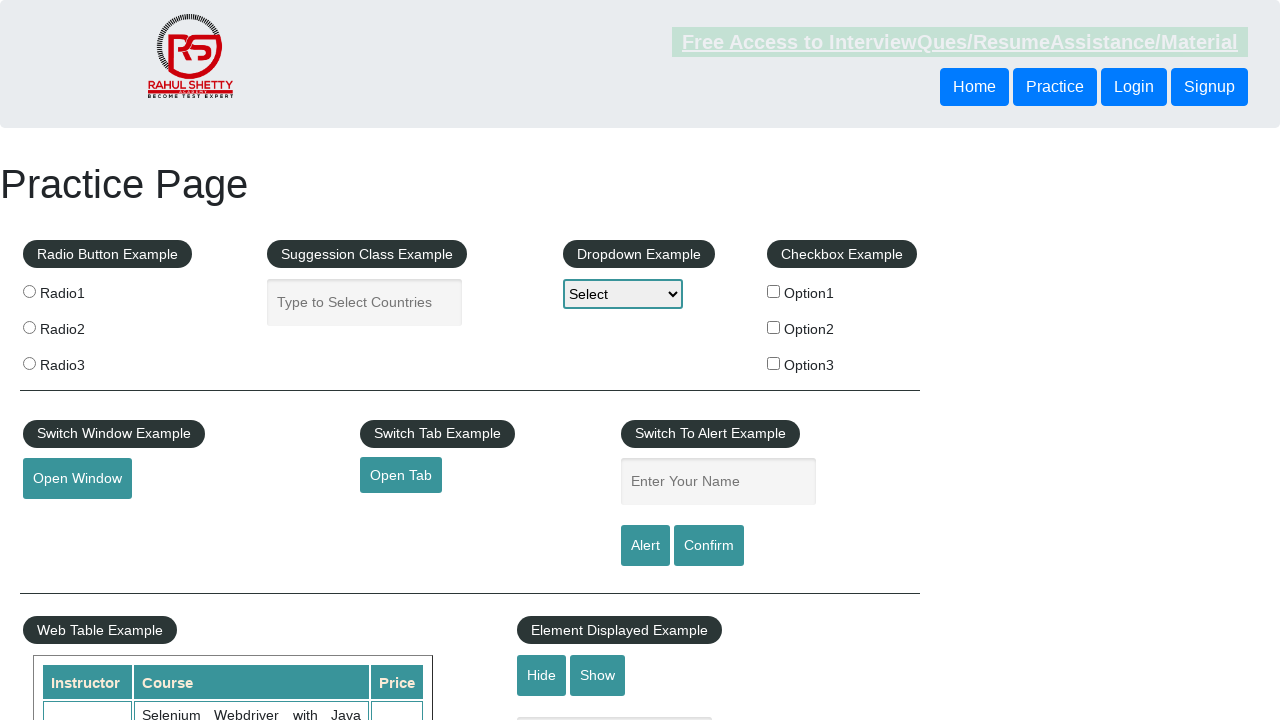

Navigated to automation practice page
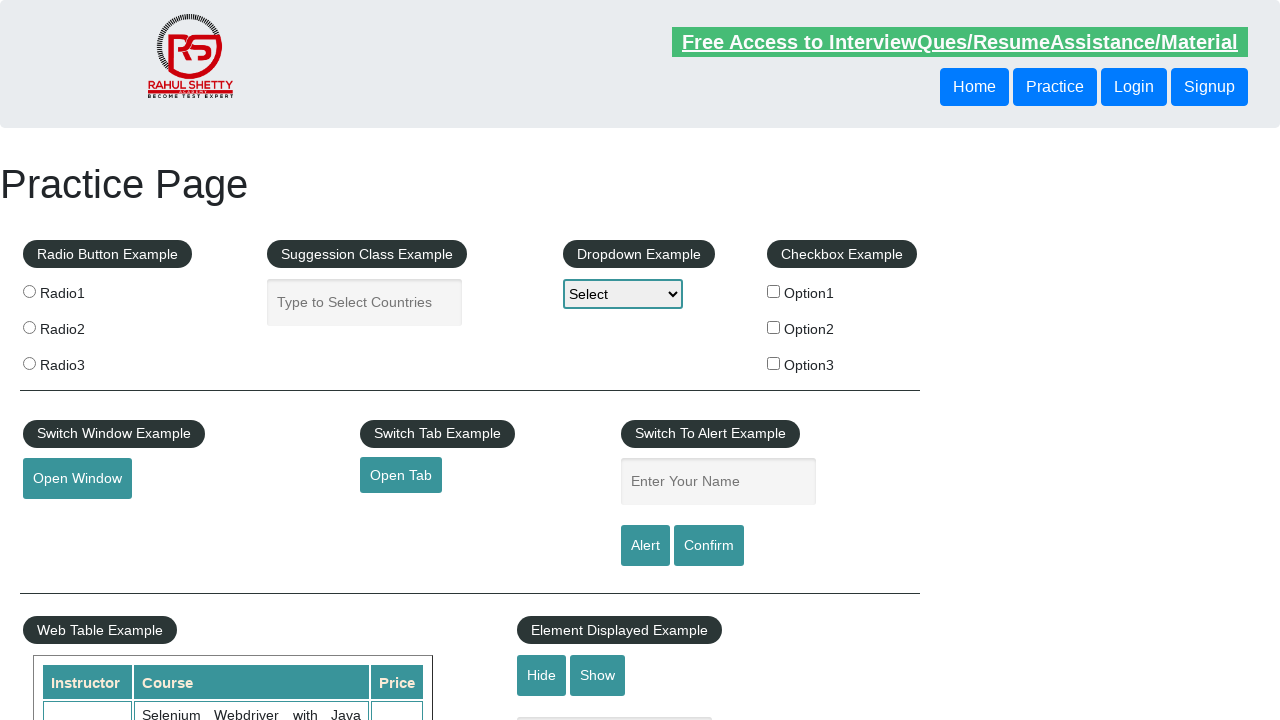

Scrolled down to make iframe visible
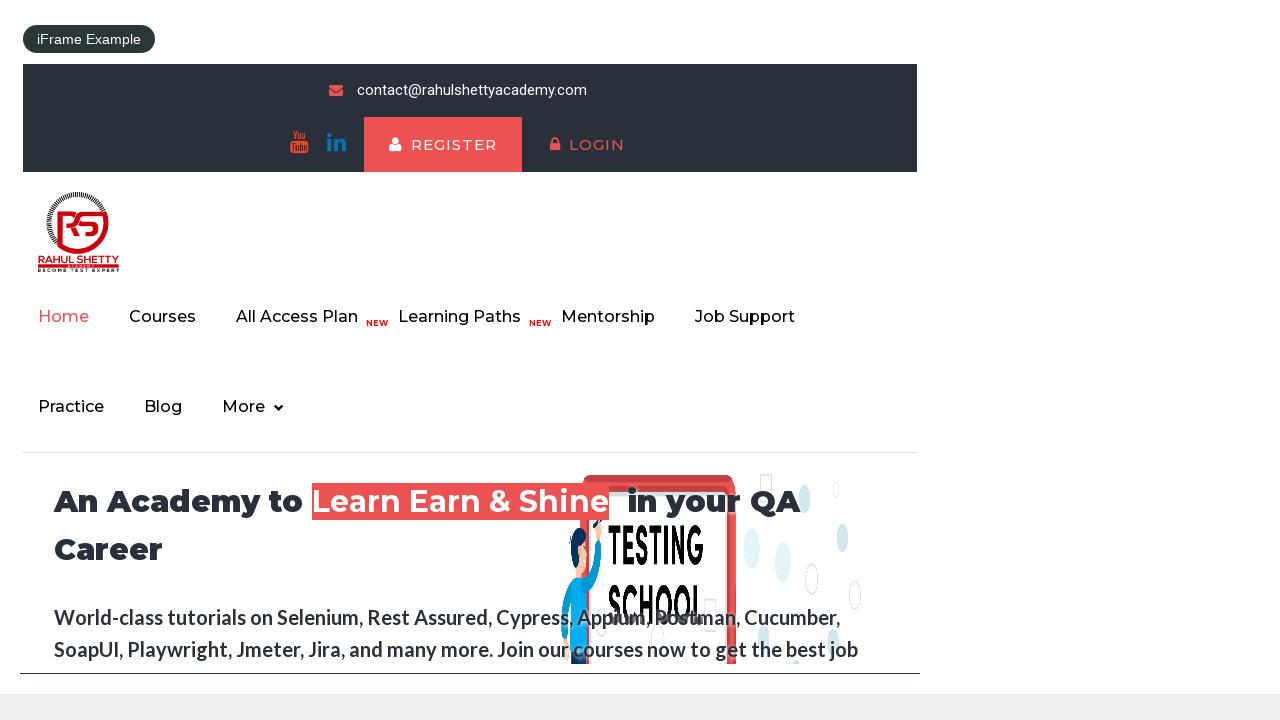

Located iframe with id 'courses-iframe'
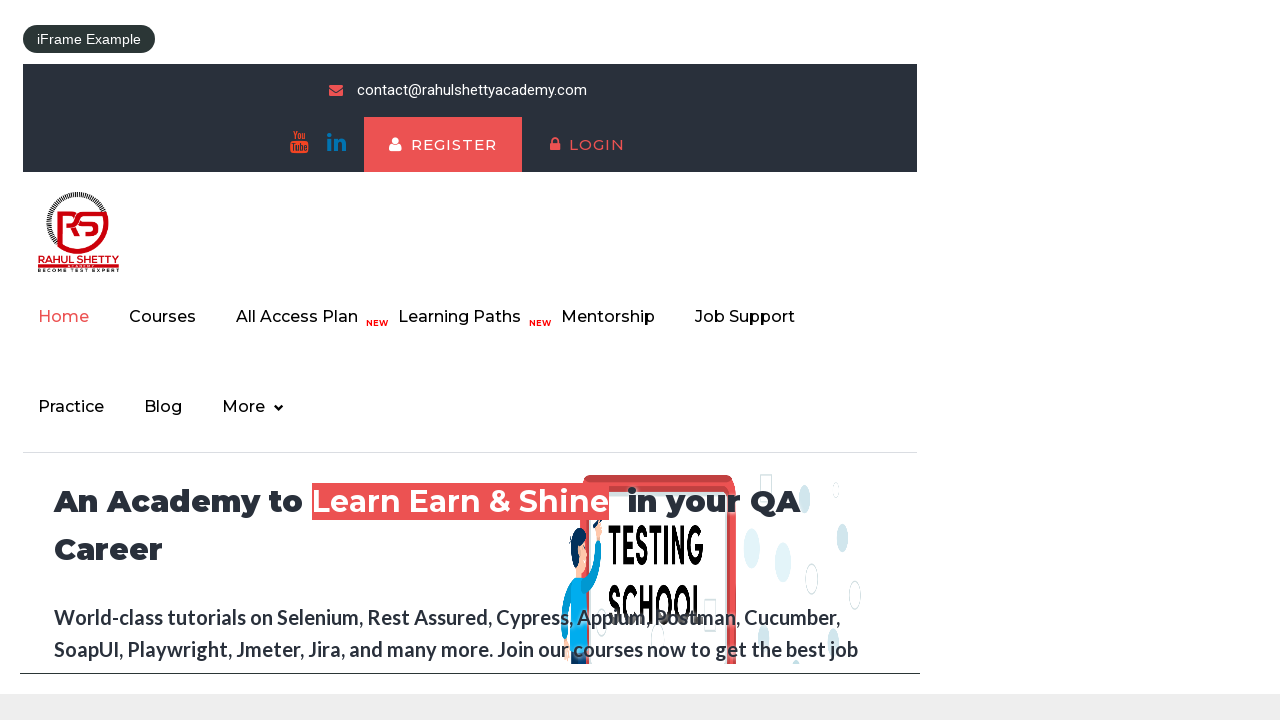

Clicked button within iframe at (139, 364) on iframe[id='courses-iframe'] >> internal:control=enter-frame >> .btn-min-block
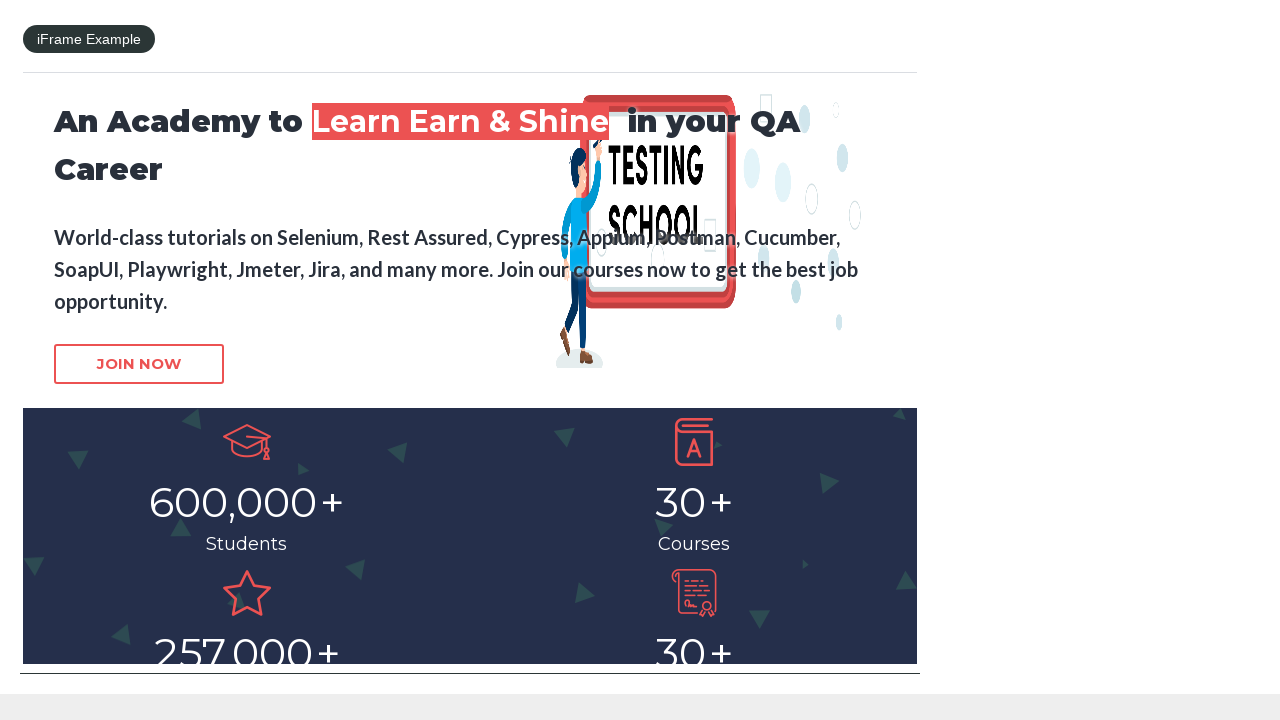

Waited 5 seconds for action to complete
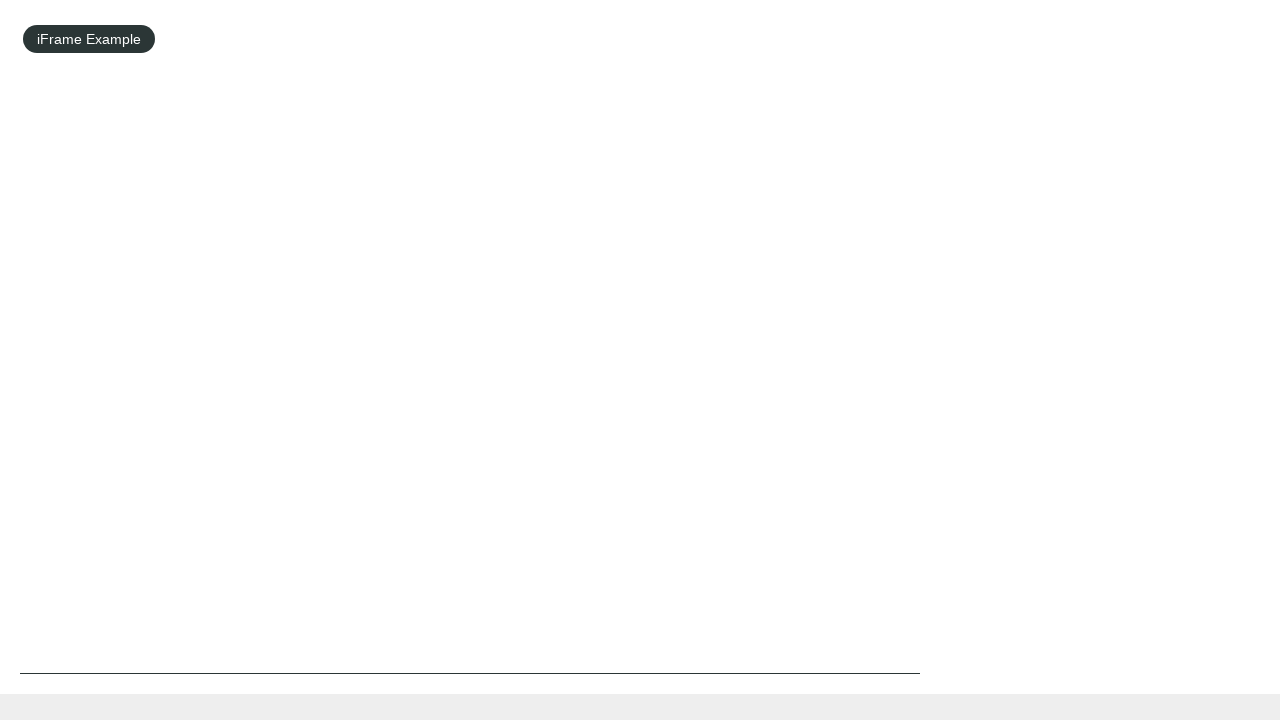

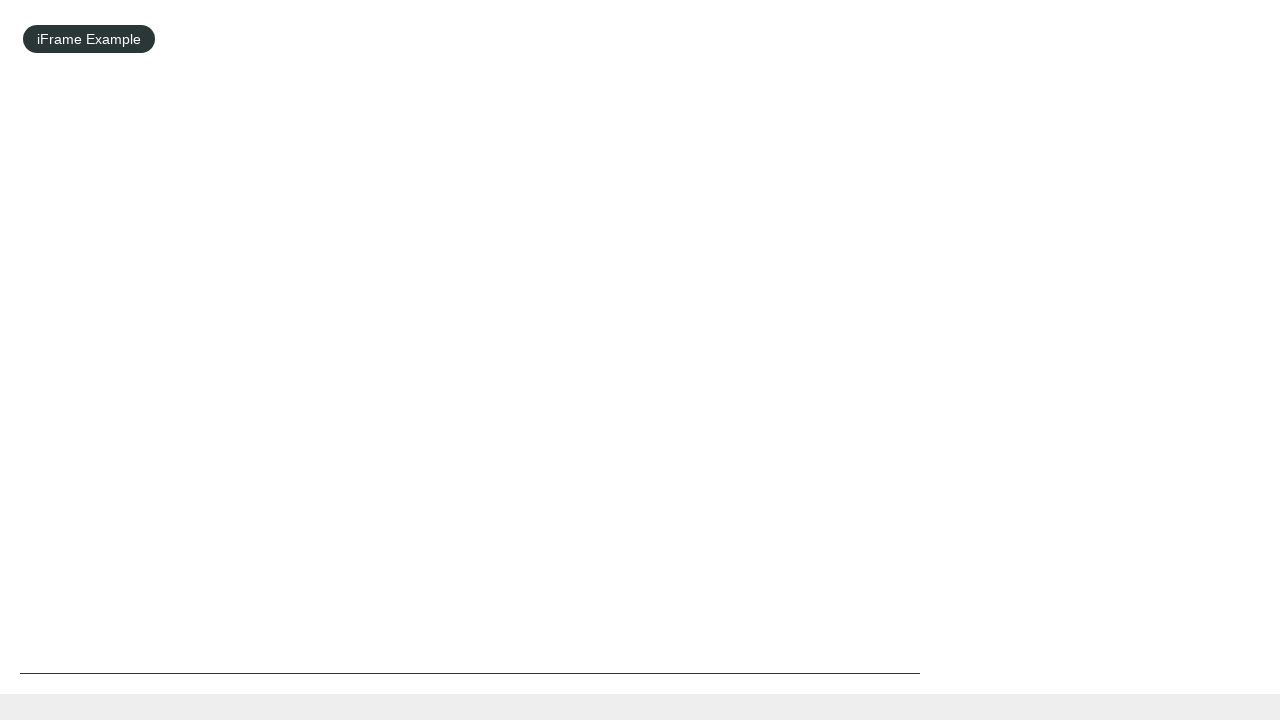